Tests the selenium detector page by filling in token fields and clicking the test button to verify detection status

Starting URL: https://hmaker.github.io/selenium-detector/

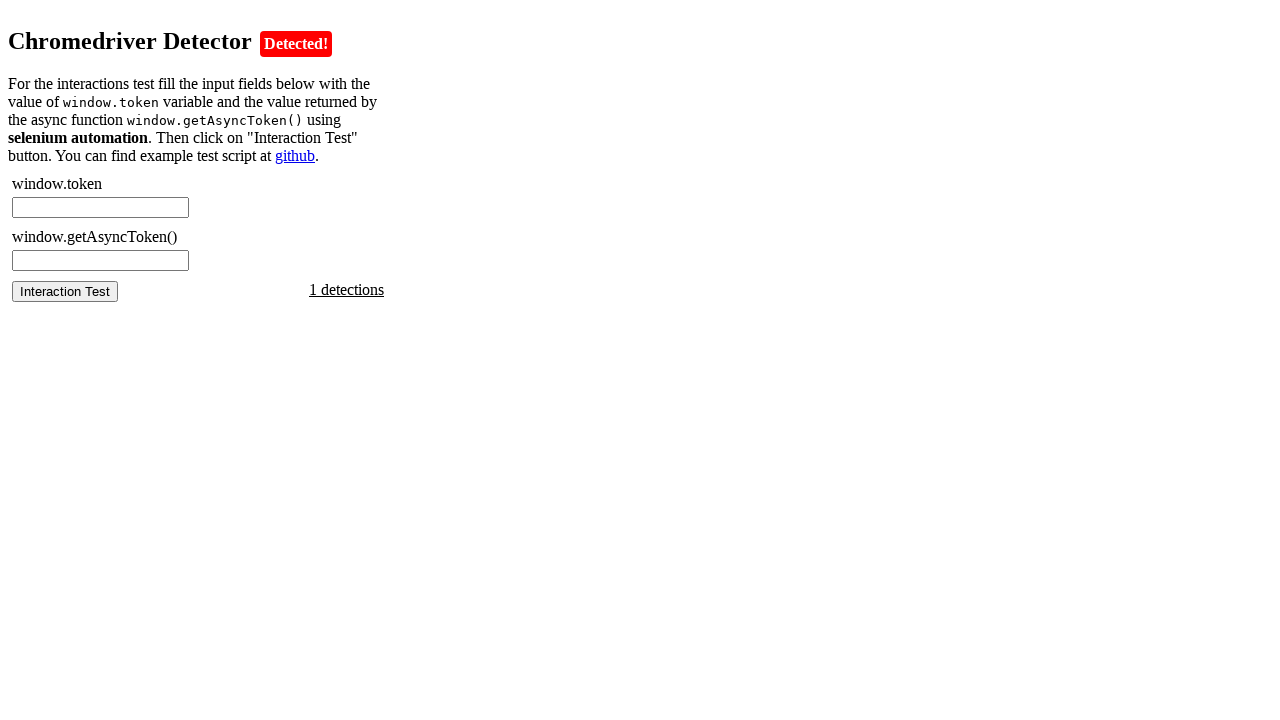

Waited for chromedriver token field to load
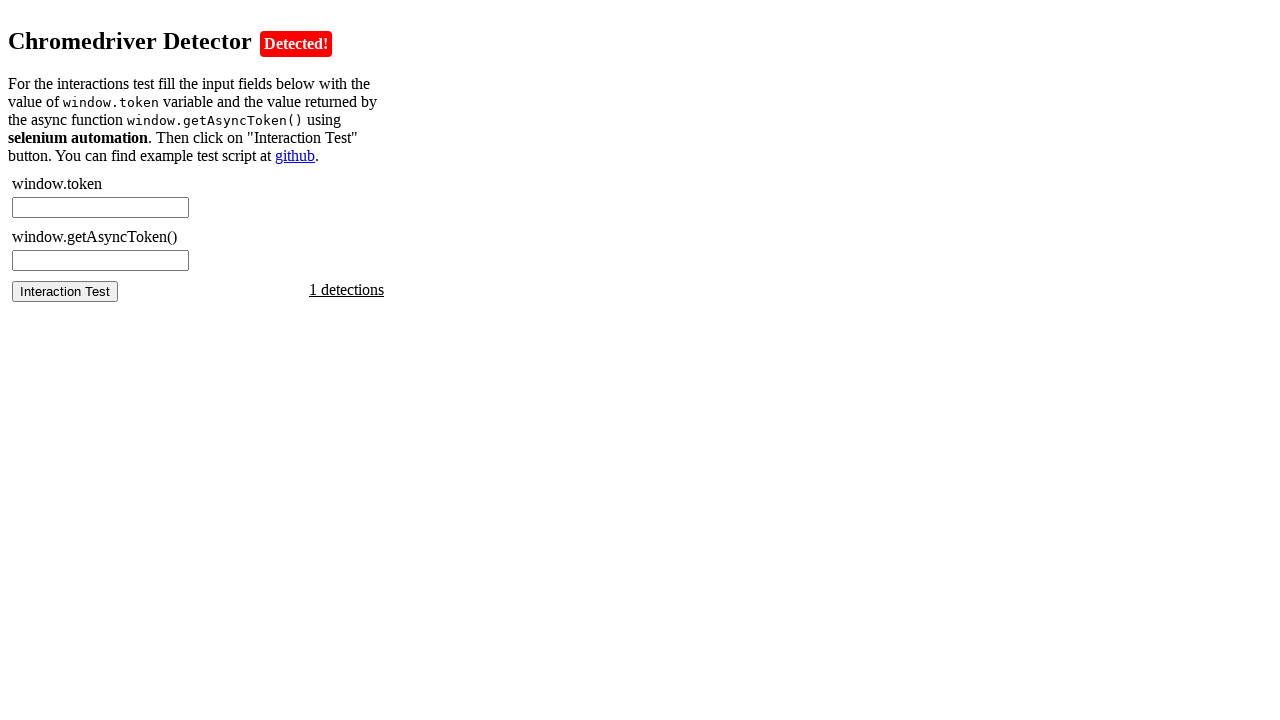

Retrieved window token value
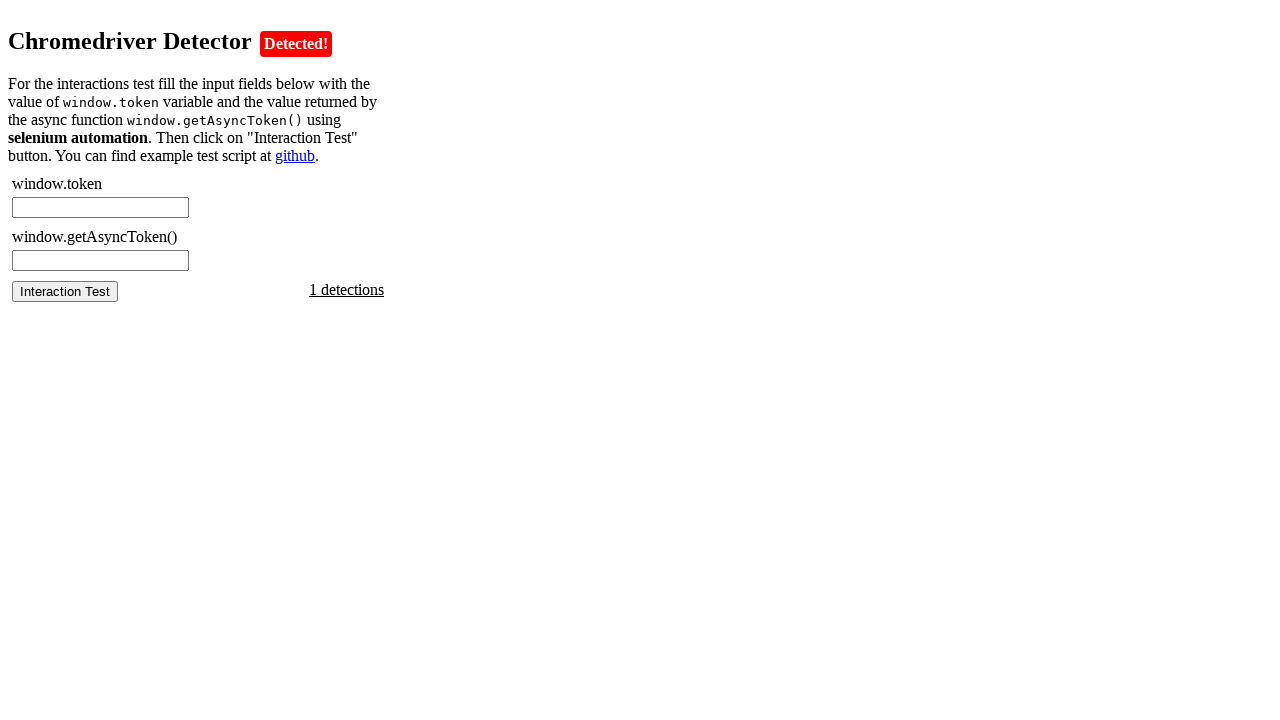

Filled chromedriver token field on #chromedriver-token
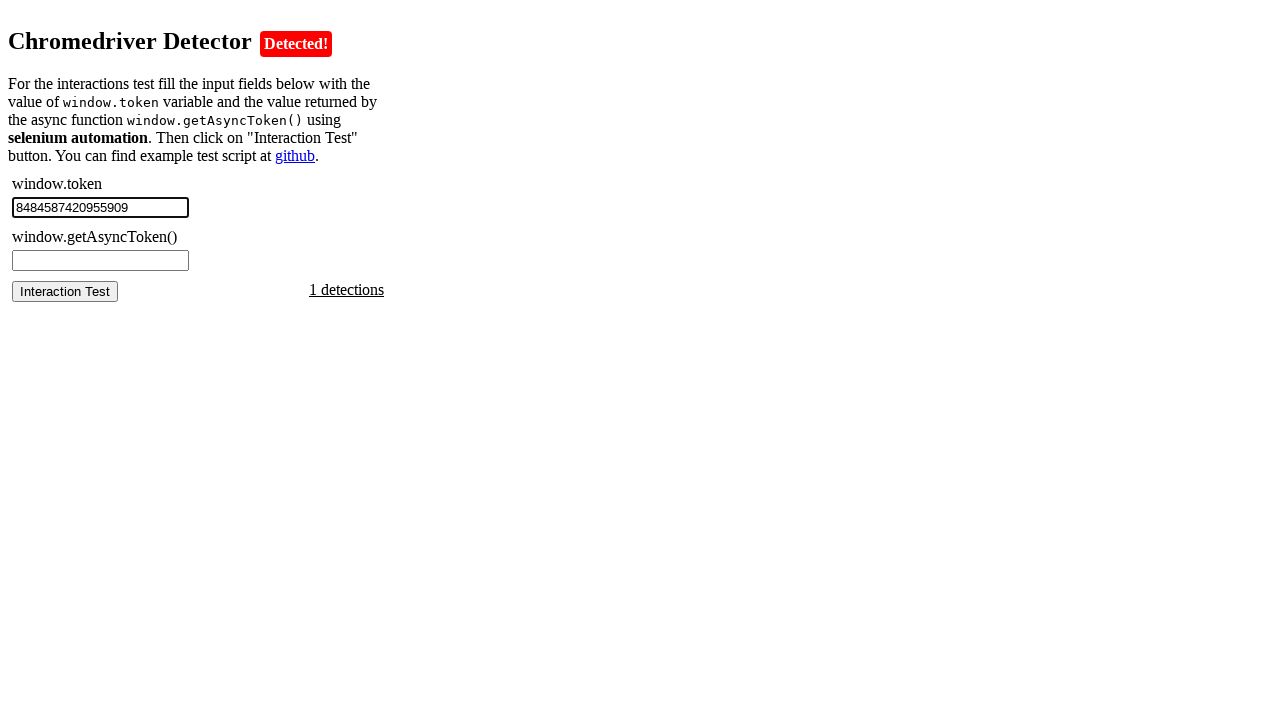

Retrieved async token value
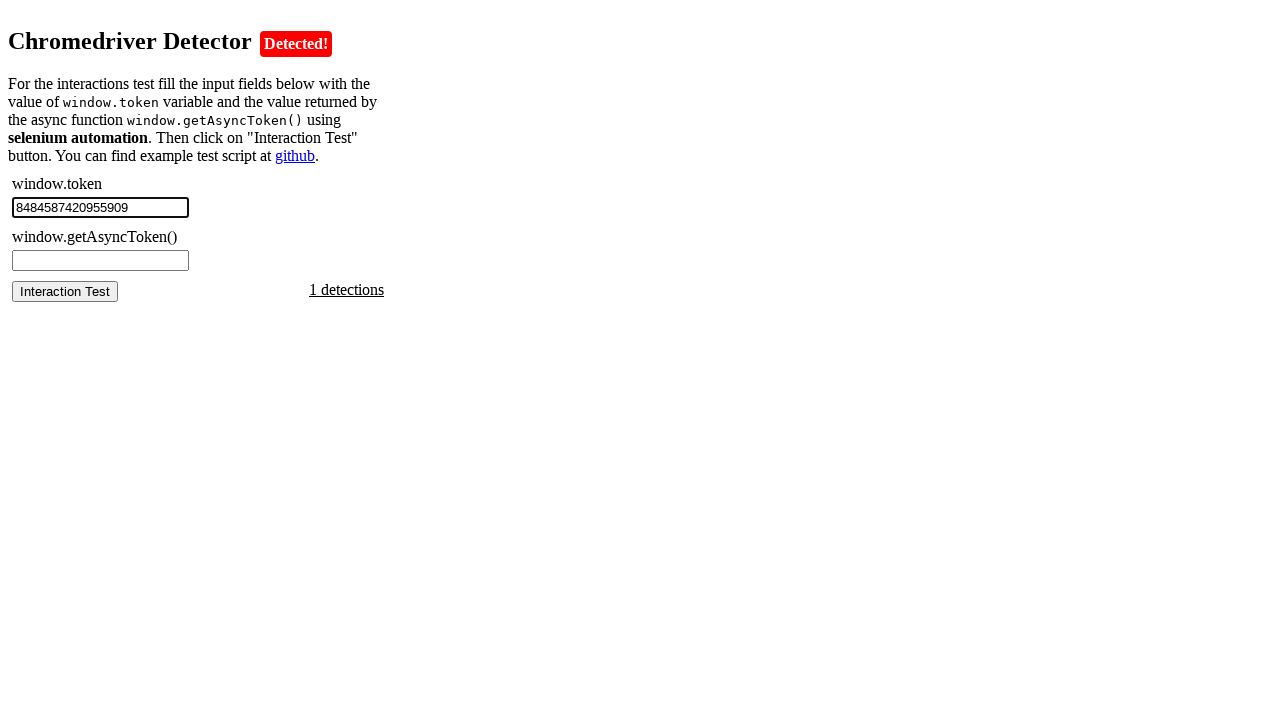

Filled chromedriver async token field on #chromedriver-asynctoken
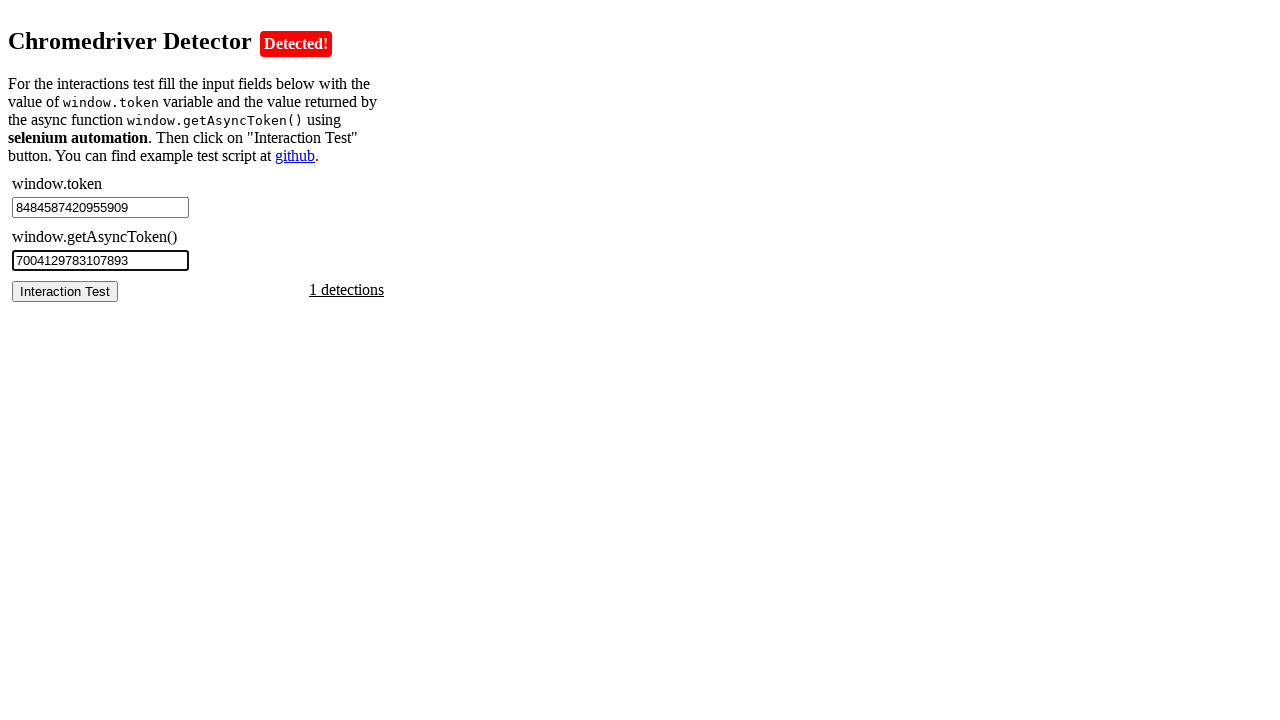

Clicked test button to verify selenium detection at (65, 291) on #chromedriver-test
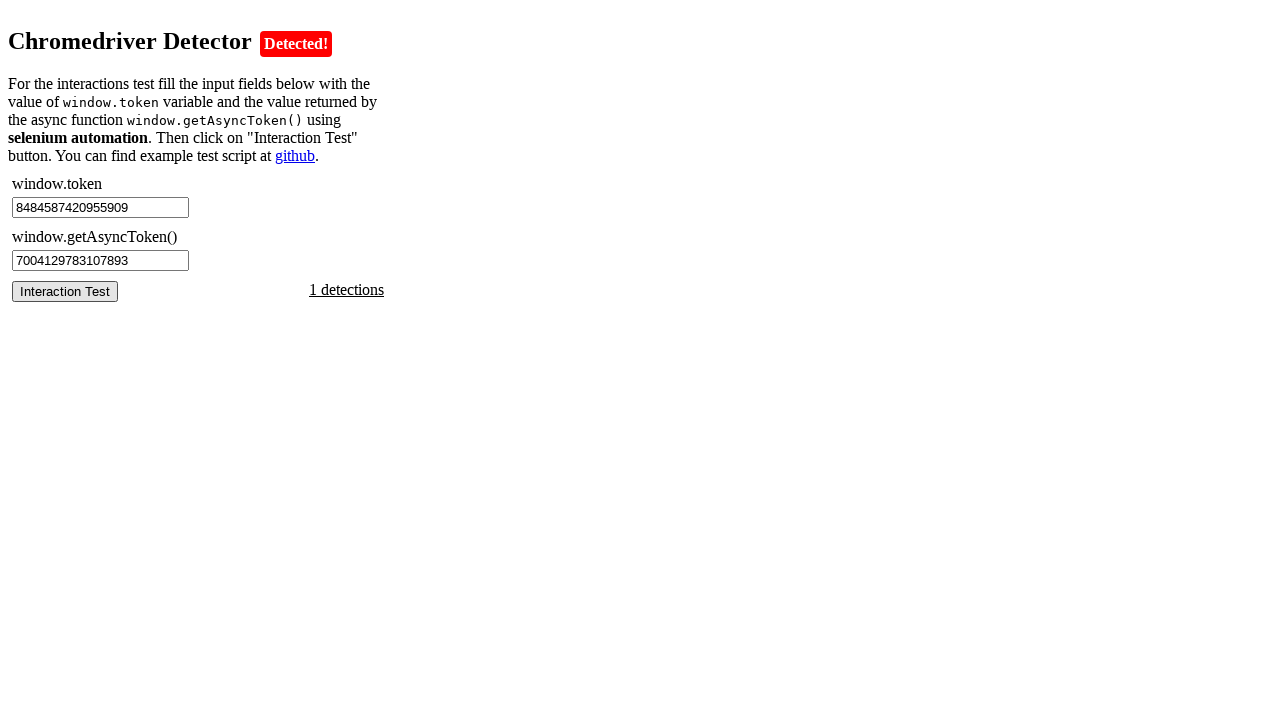

Detection result appeared in test container
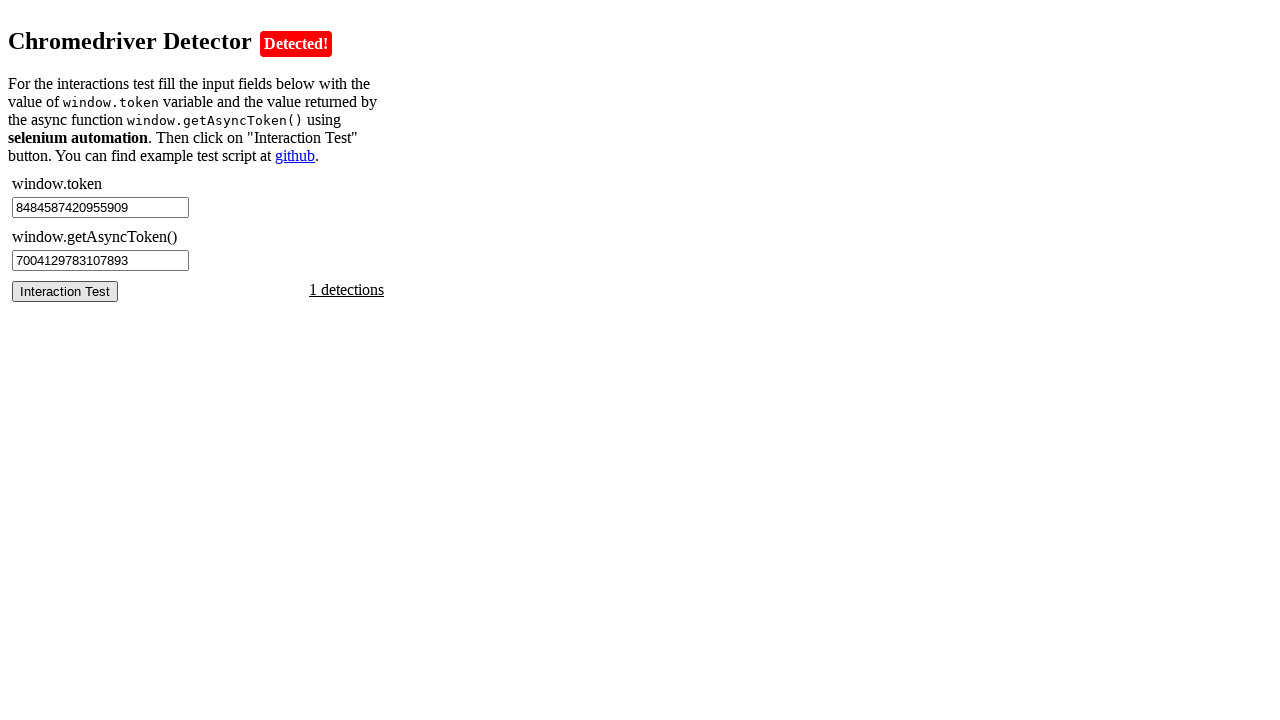

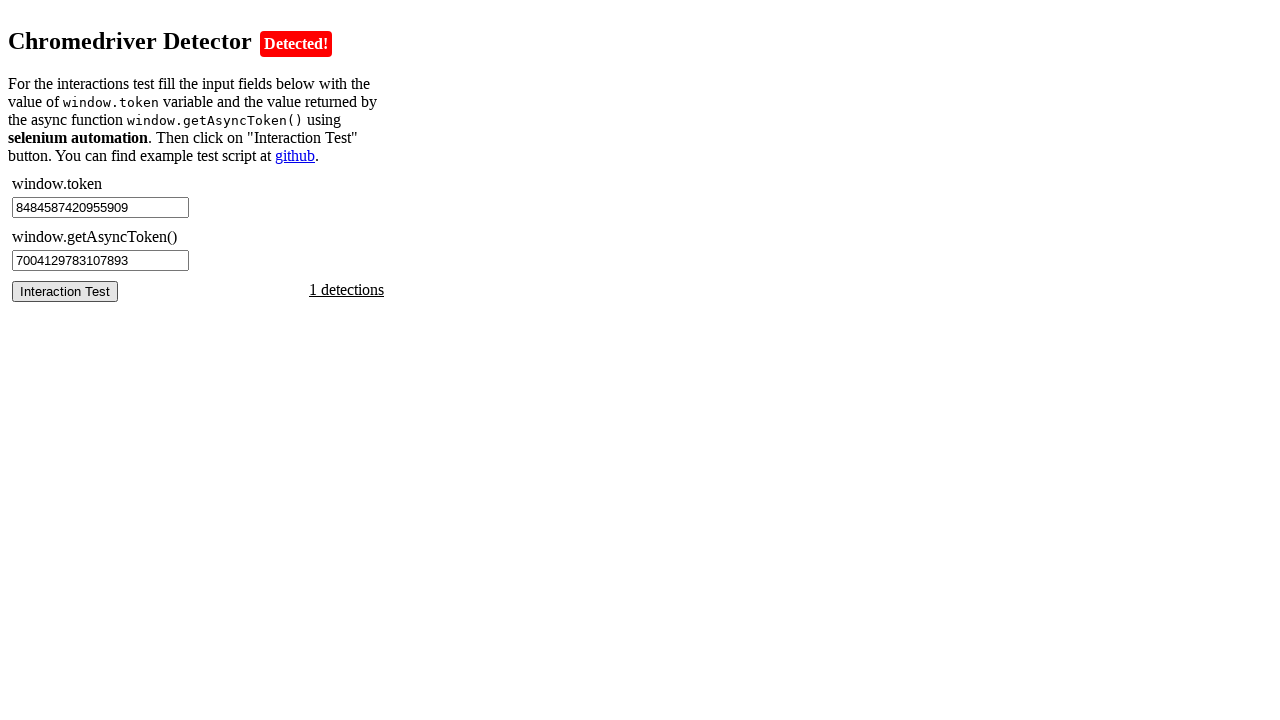